Tests browser window and tab handling functionality by navigating to alerts/frames section, opening new tabs and windows, and switching between them

Starting URL: https://demoqa.com/

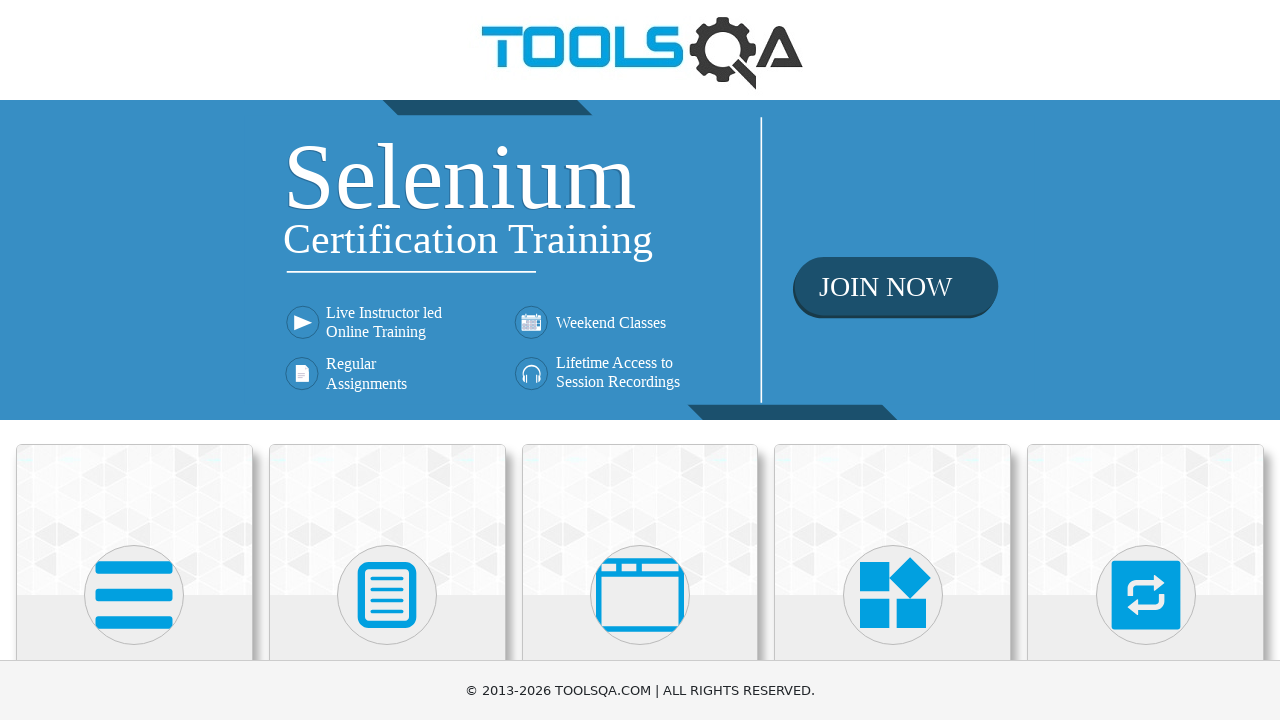

Scrolled down 400px to view elements
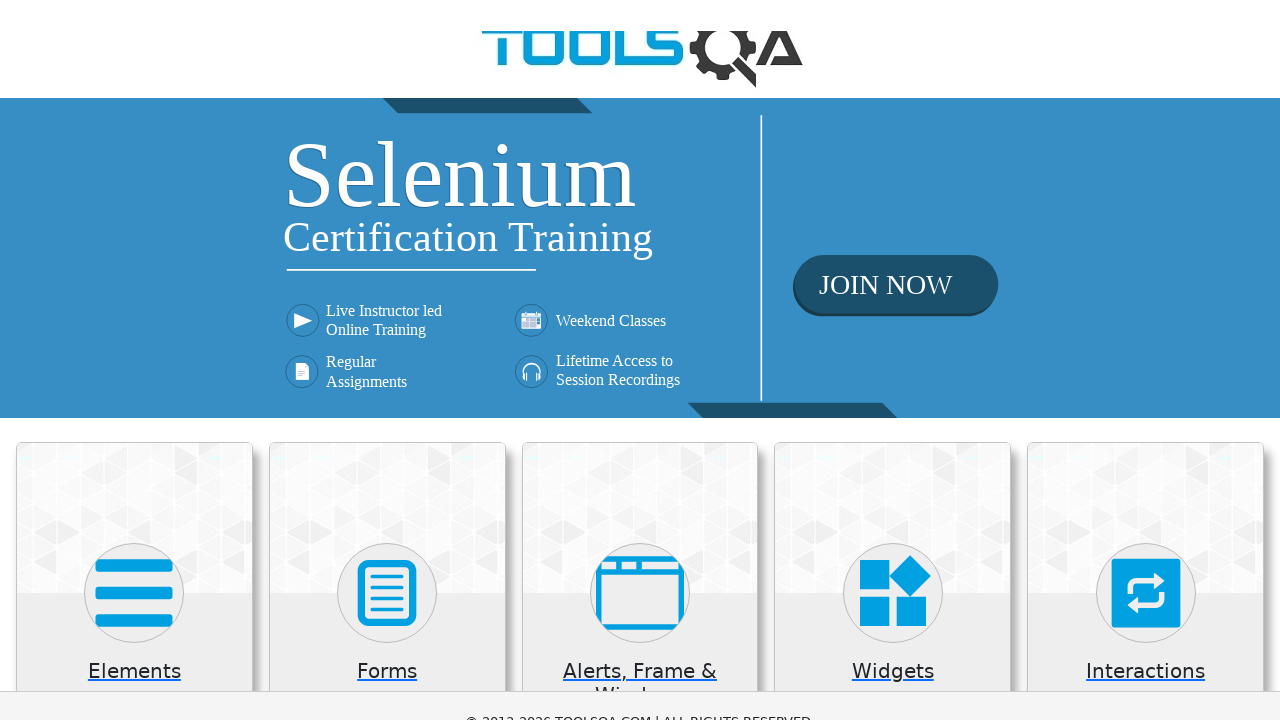

Clicked on Alerts, Frame & Windows section at (640, 285) on xpath=//h5[text()='Alerts, Frame & Windows']
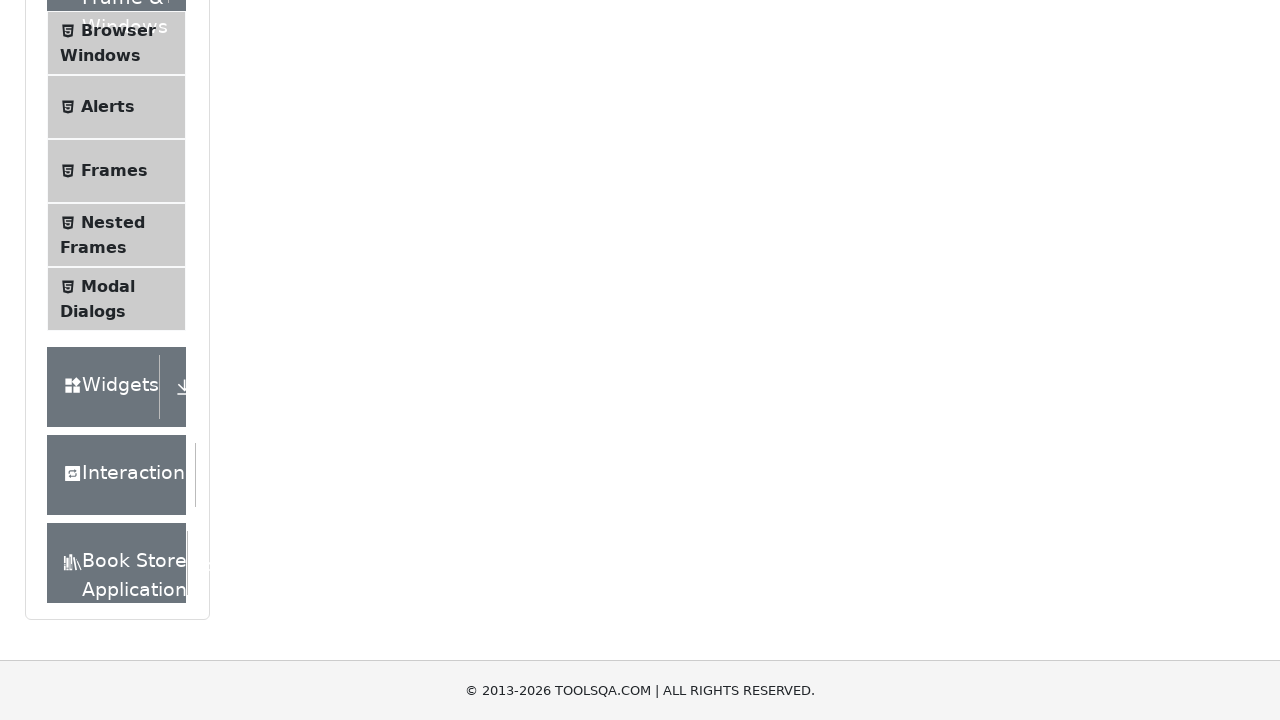

Clicked on Browser Windows menu item at (118, 30) on xpath=//span[text()='Browser Windows']
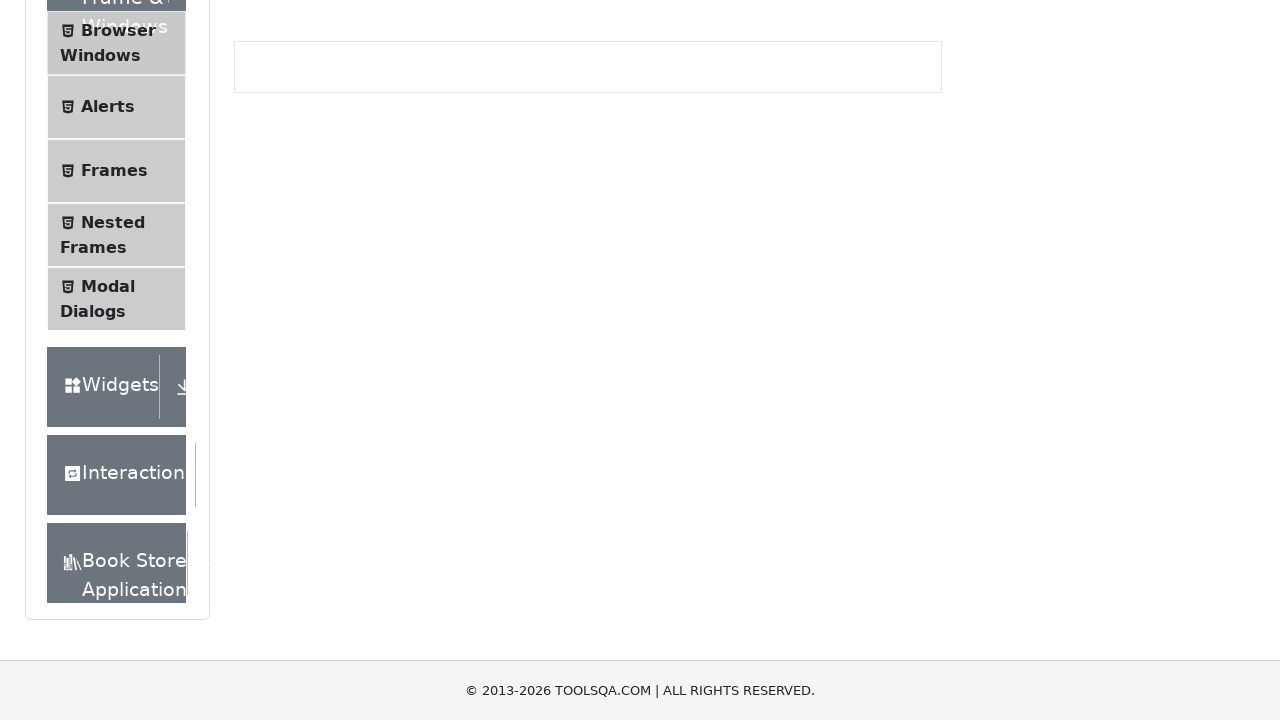

Clicked New Tab button and new tab opened at (280, 242) on #tabButton
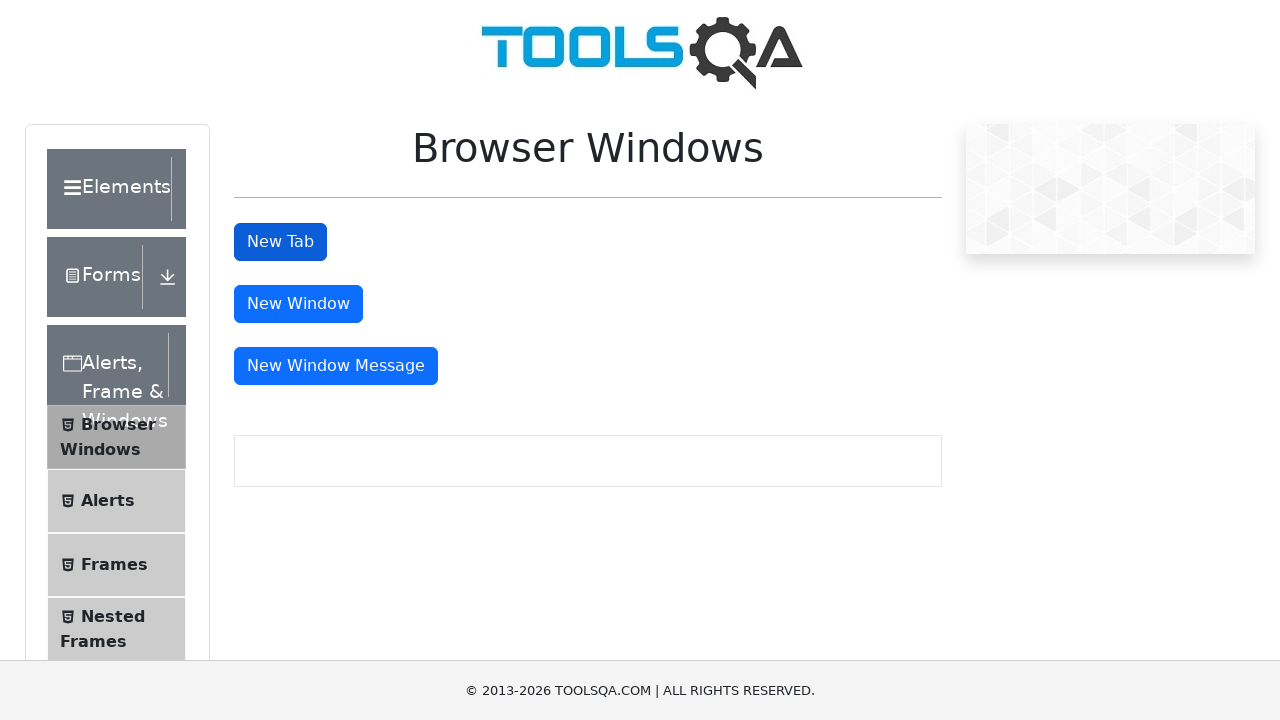

New tab loaded with sample heading visible
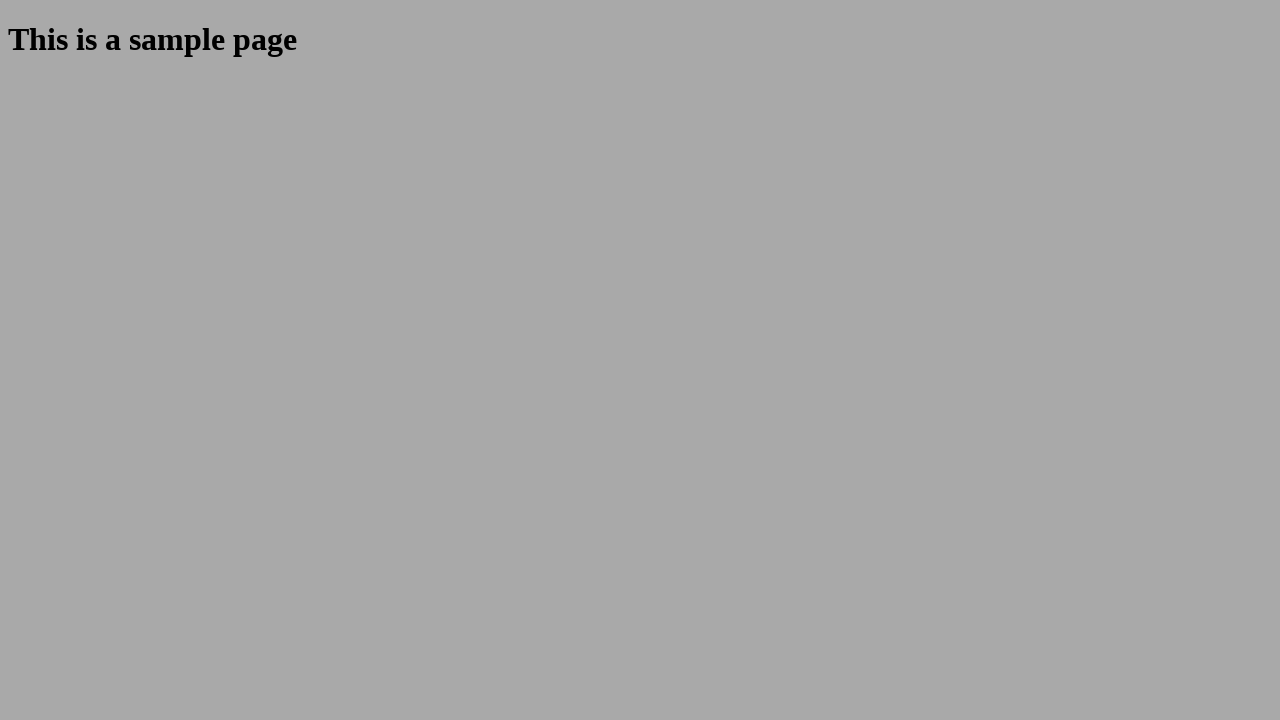

Closed new tab
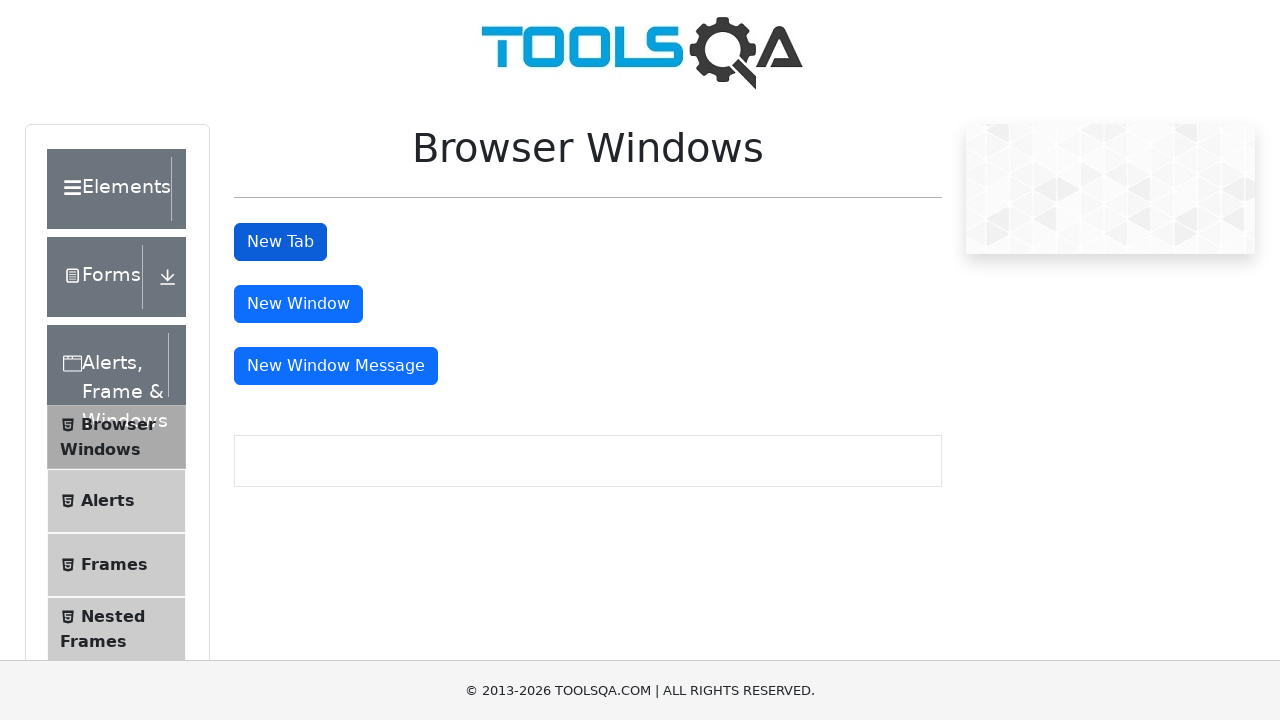

Clicked New Window button and new window opened at (298, 304) on #windowButton
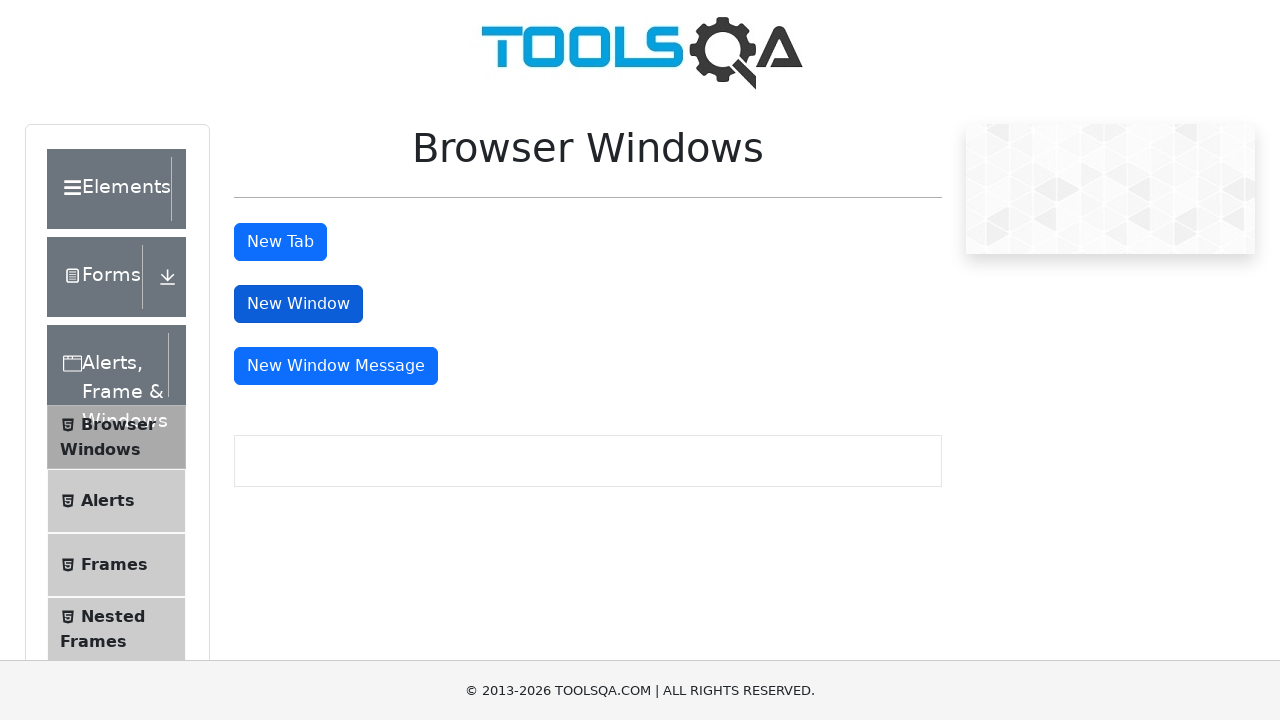

New window loaded with sample heading visible
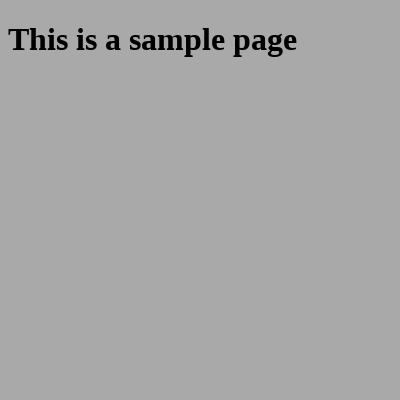

Closed new window
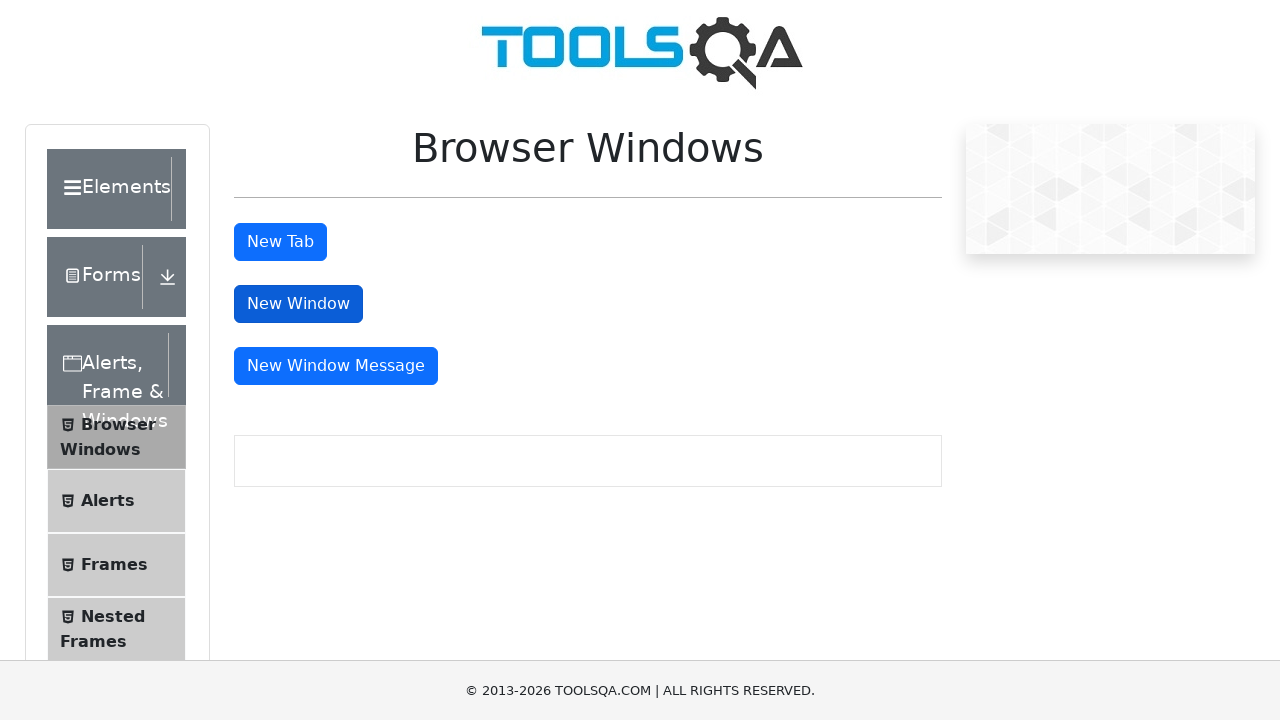

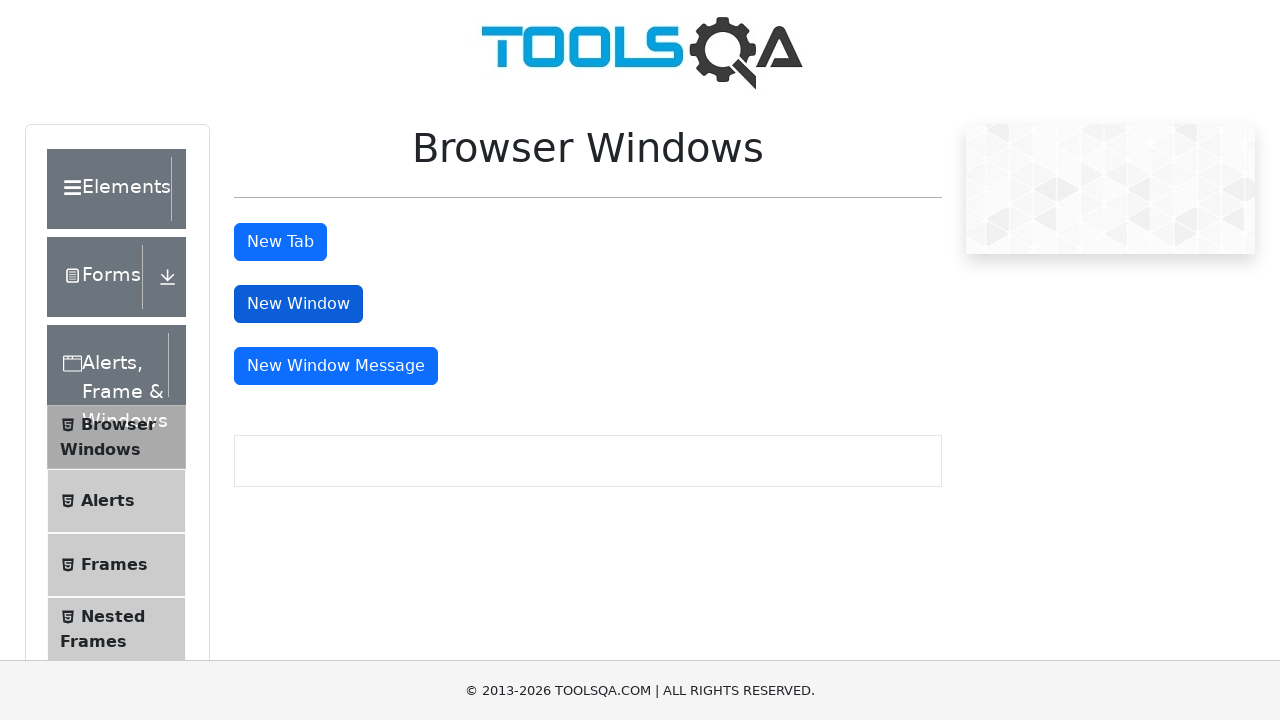